Tests the calculator's Concatenate operation by entering 12 and 34, selecting Concatenate, and verifying the result is 1234

Starting URL: https://testsheepnz.github.io/BasicCalculator.html

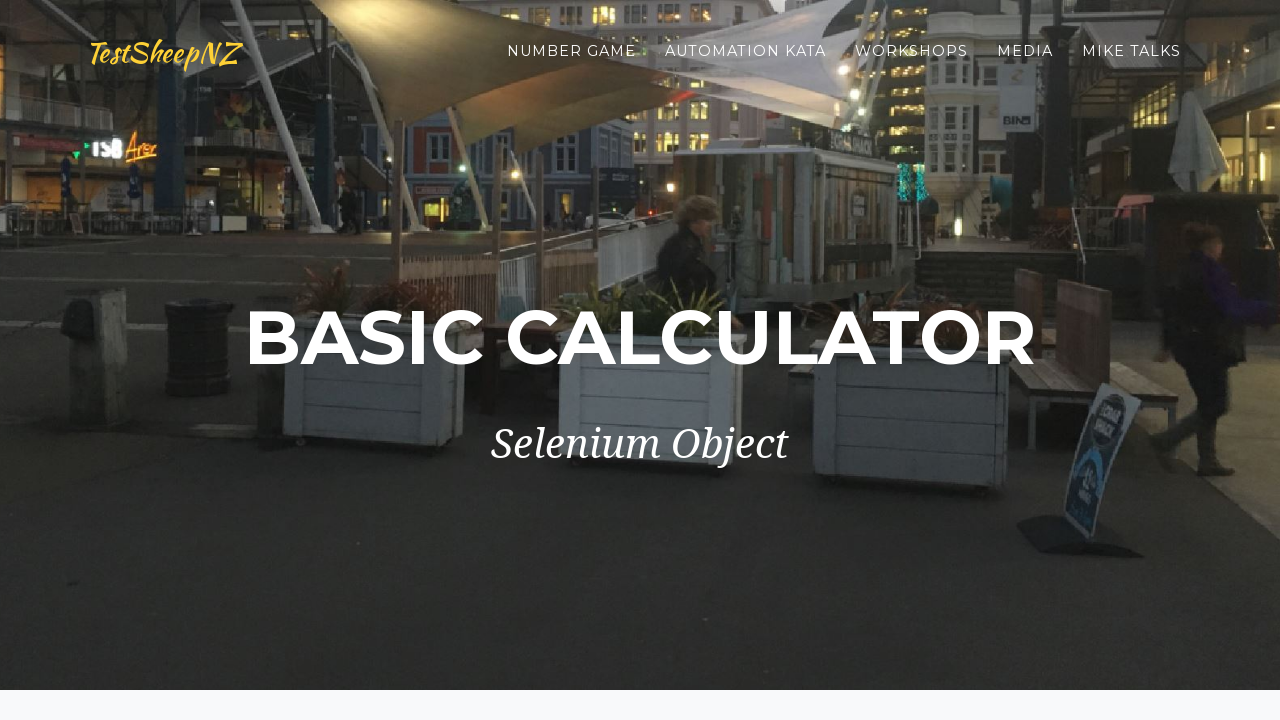

Filled first number field with '12' on #number1Field
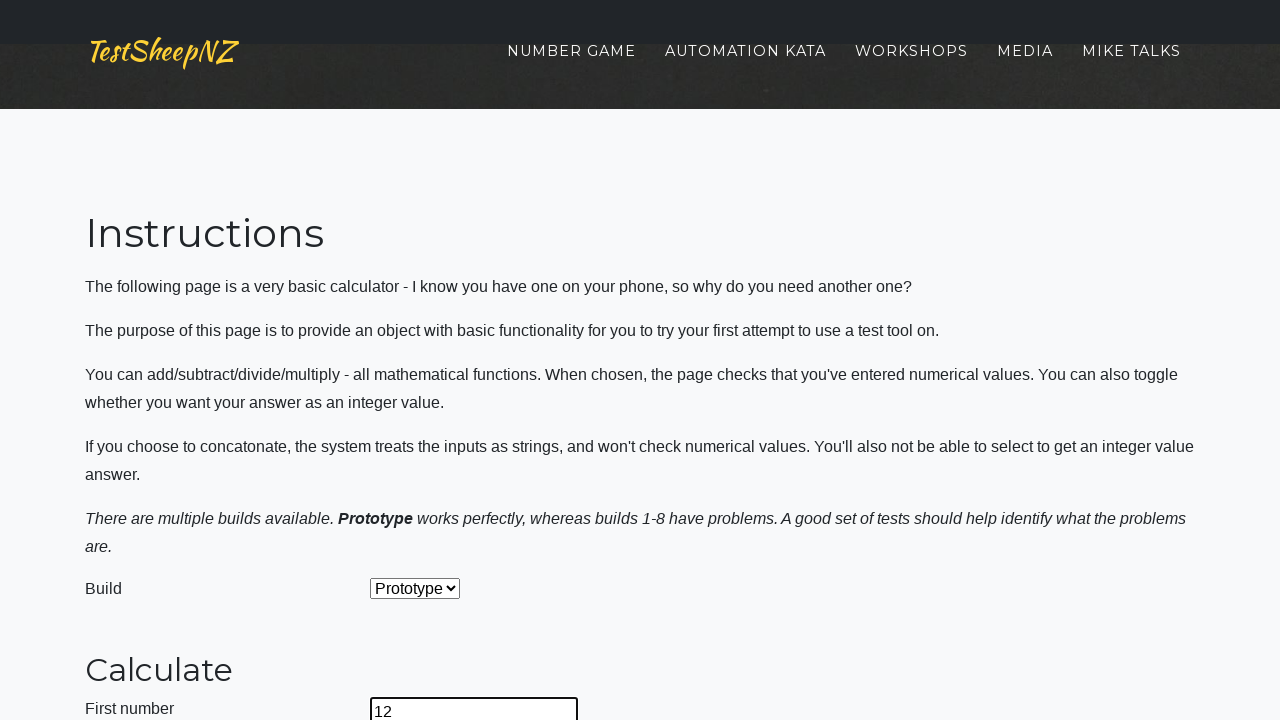

Filled second number field with '34' on #number2Field
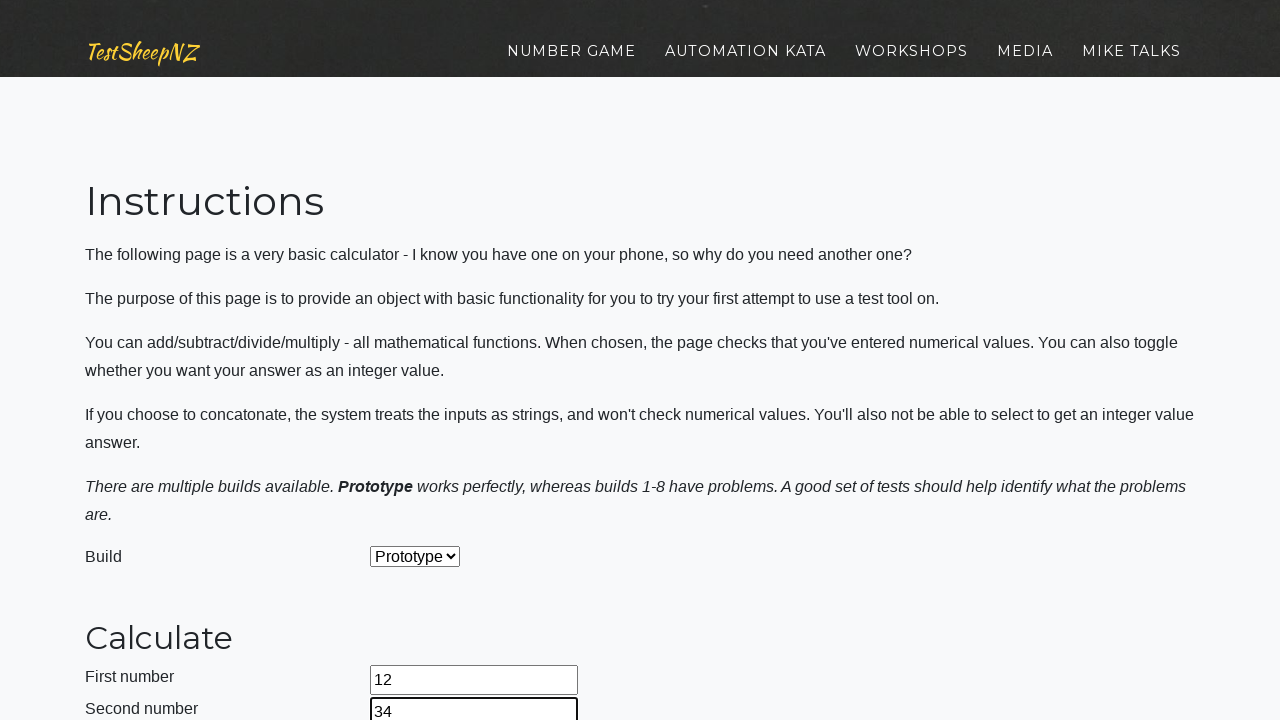

Selected 'Concatenate' operation from dropdown on #selectOperationDropdown
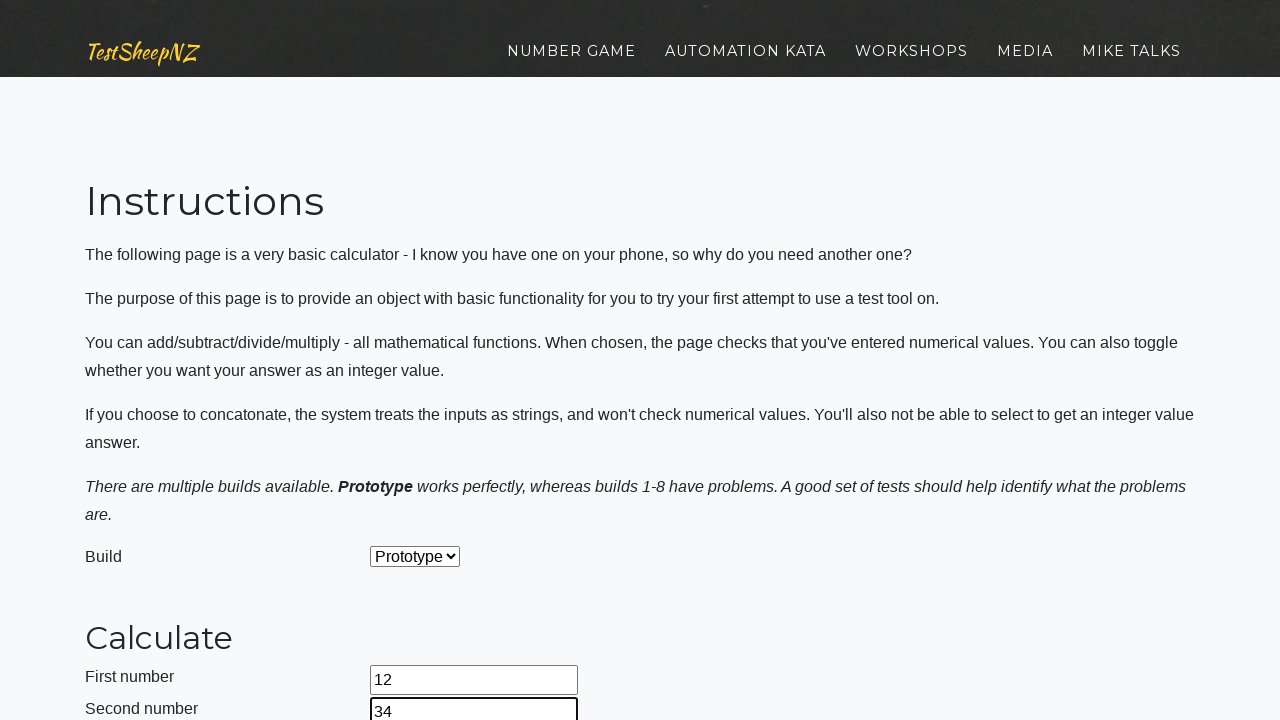

Clicked calculate button at (422, 383) on #calculateButton
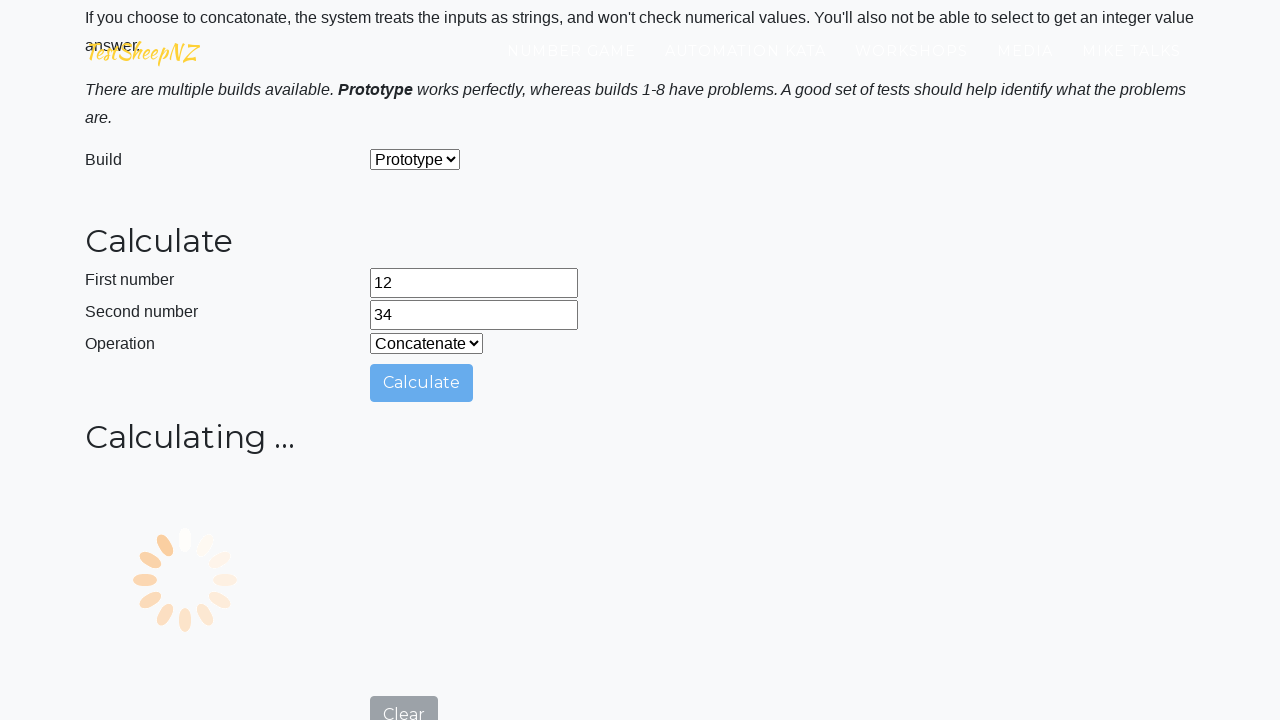

Result field appeared with the concatenation result
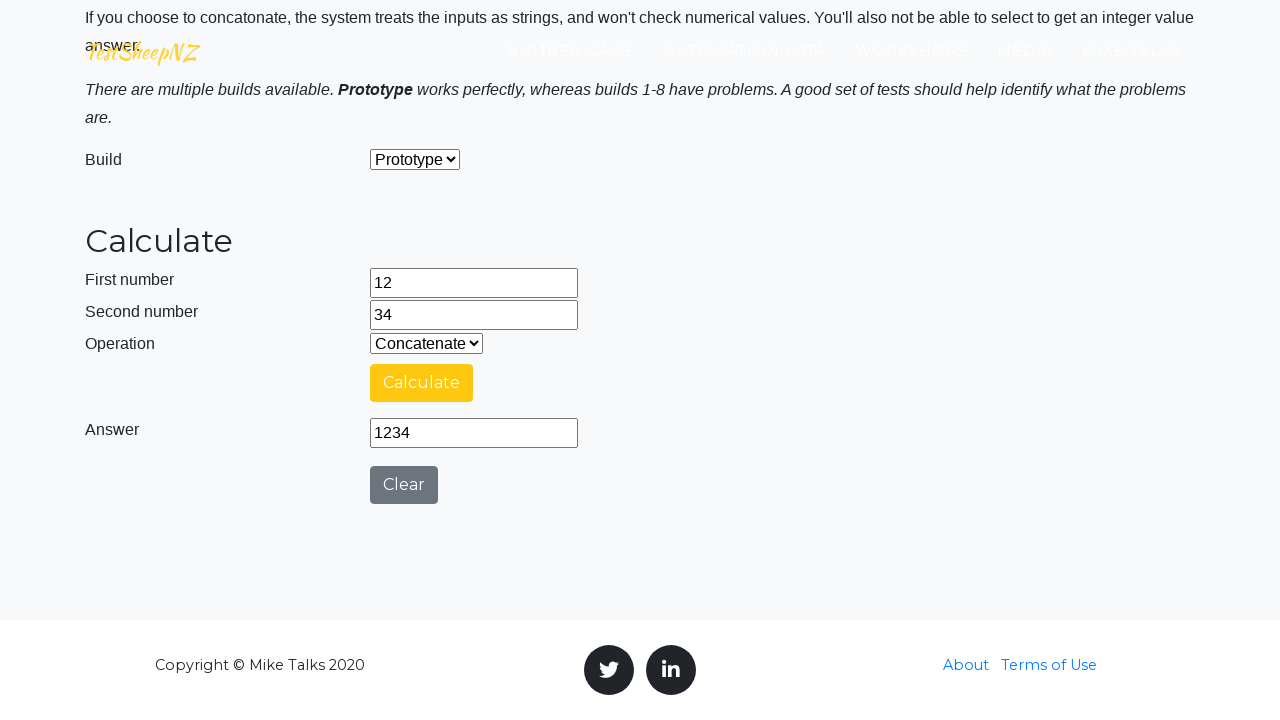

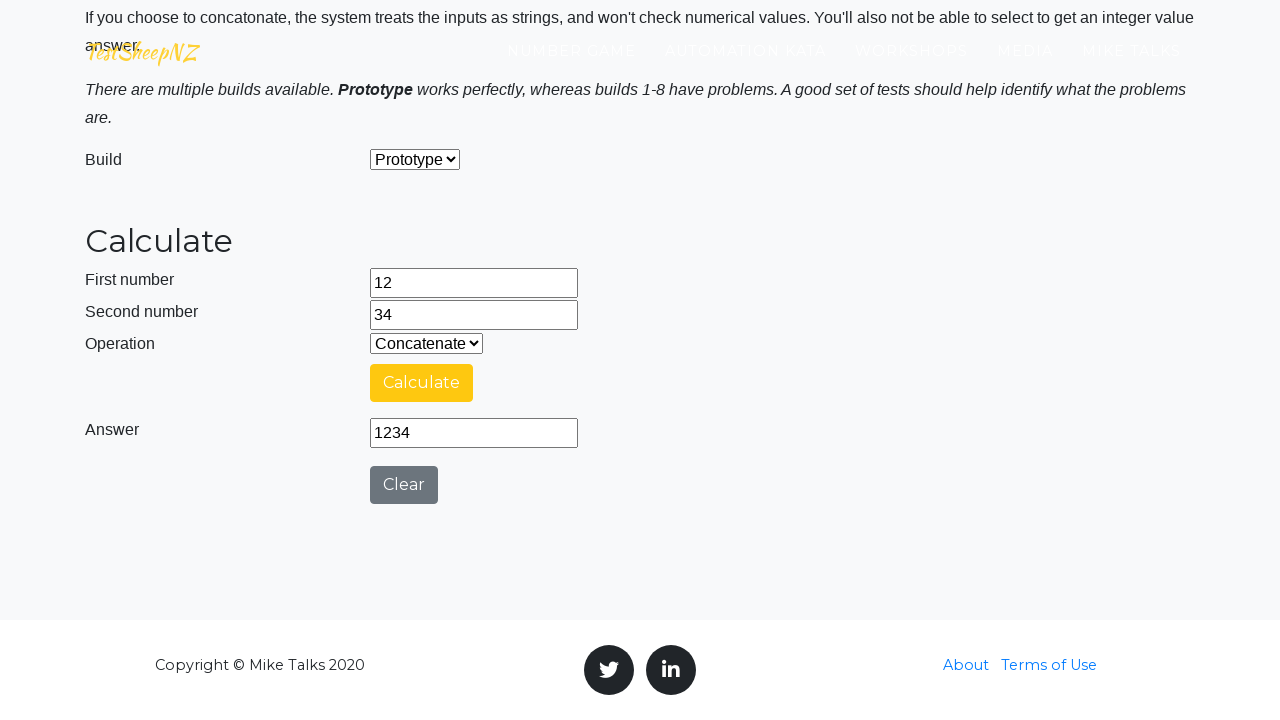